Navigates to Swarthmore College course catalog and clicks on the first department link in the list

Starting URL: https://catalog.swarthmore.edu/content.php?catoid=7&navoid=194

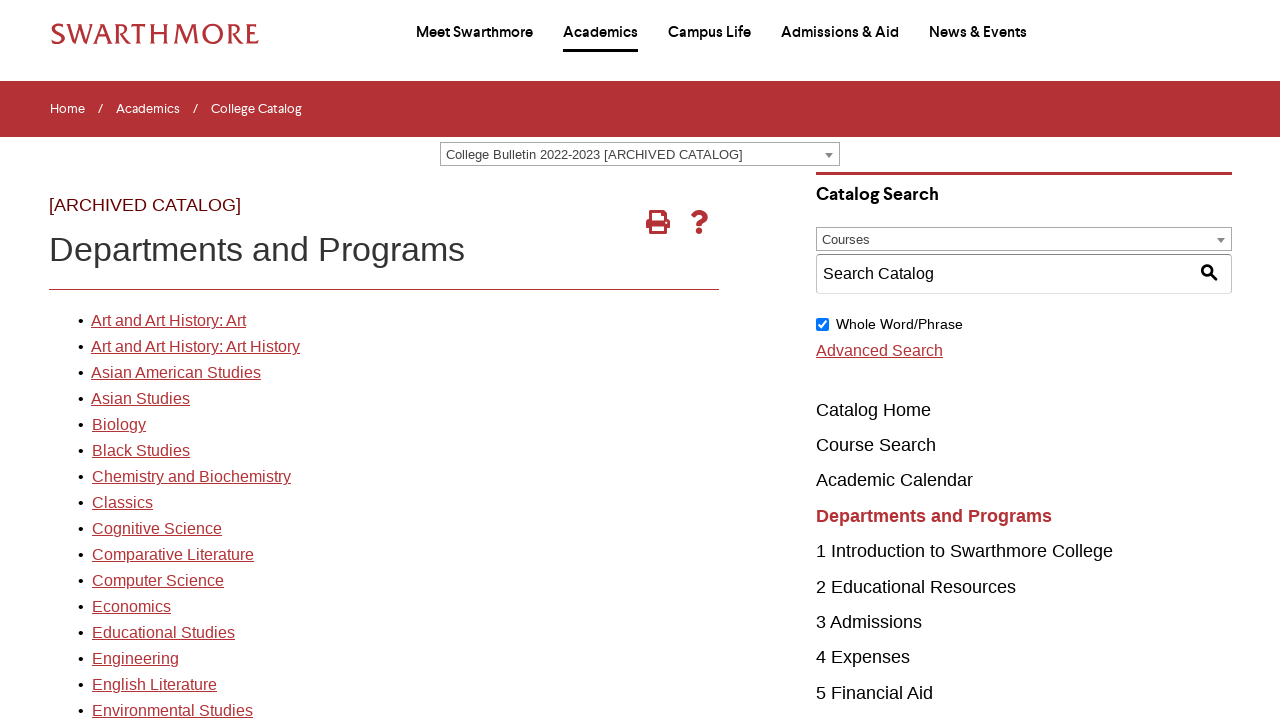

Navigated to Swarthmore College course catalog
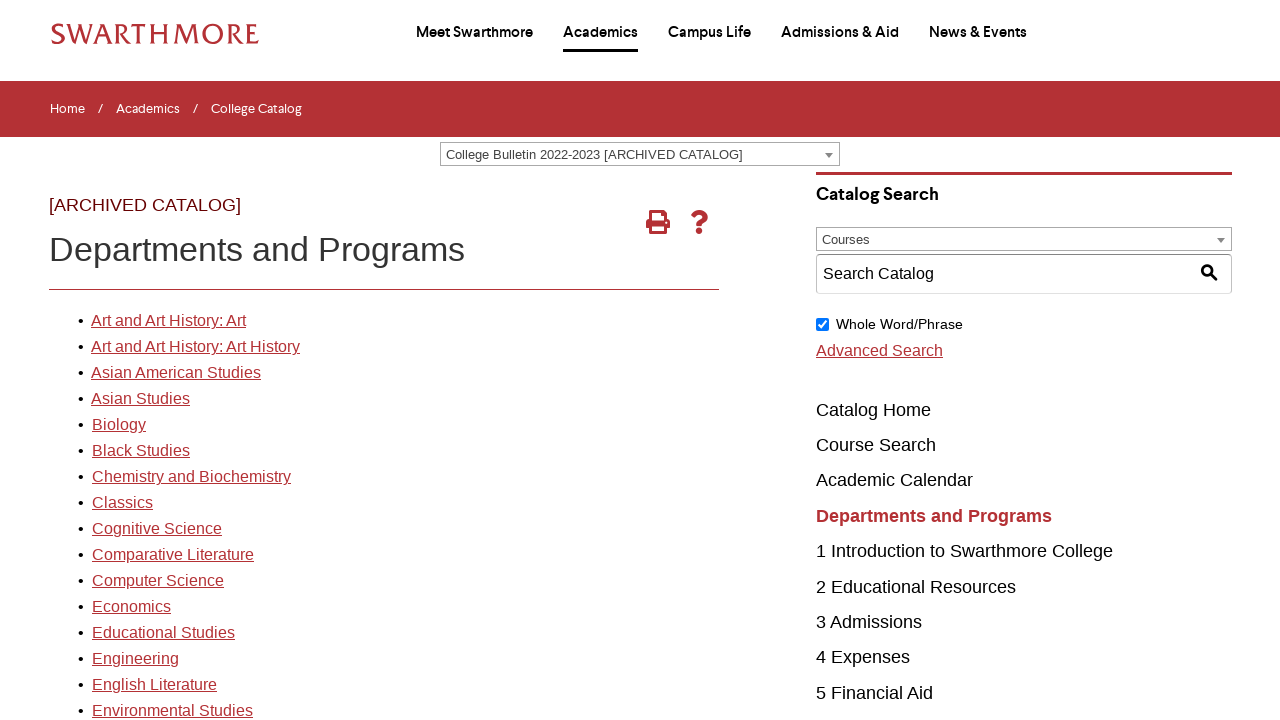

Clicked on the first department link in the list at (168, 321) on xpath=//*[@id='gateway-page']/body/table/tbody/tr[3]/td[1]/table/tbody/tr[2]/td[
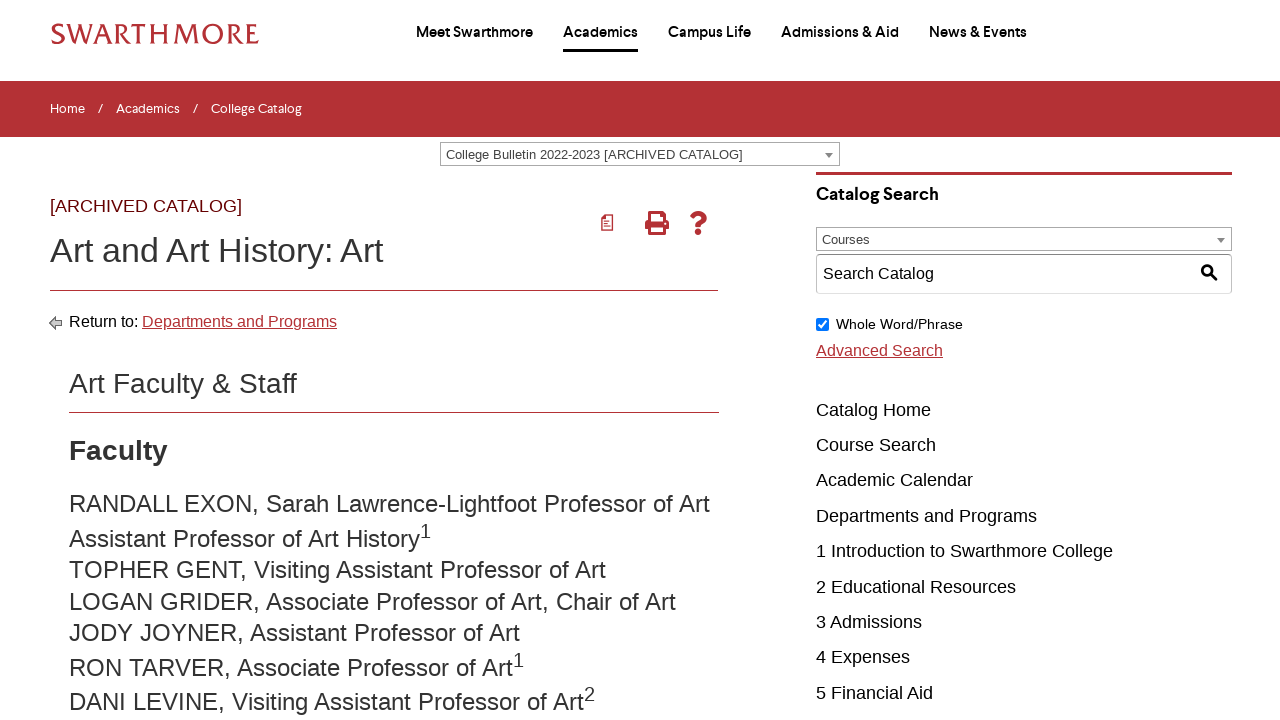

Department page loaded successfully
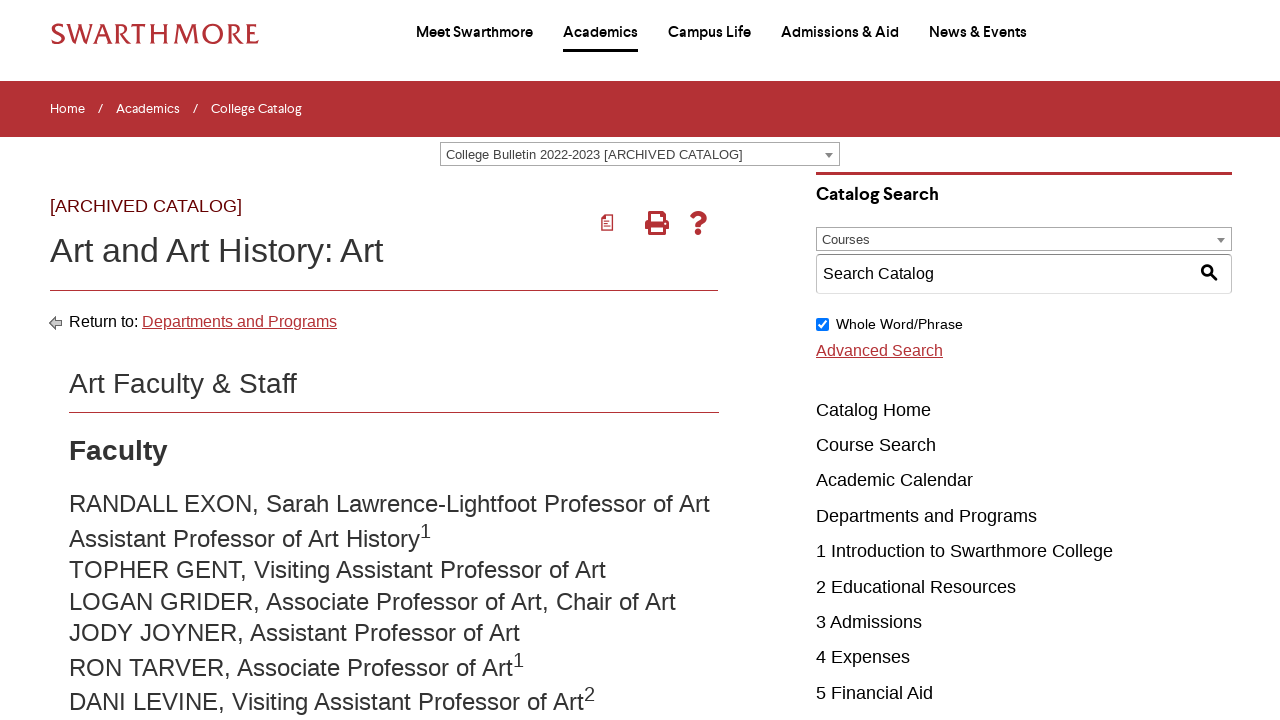

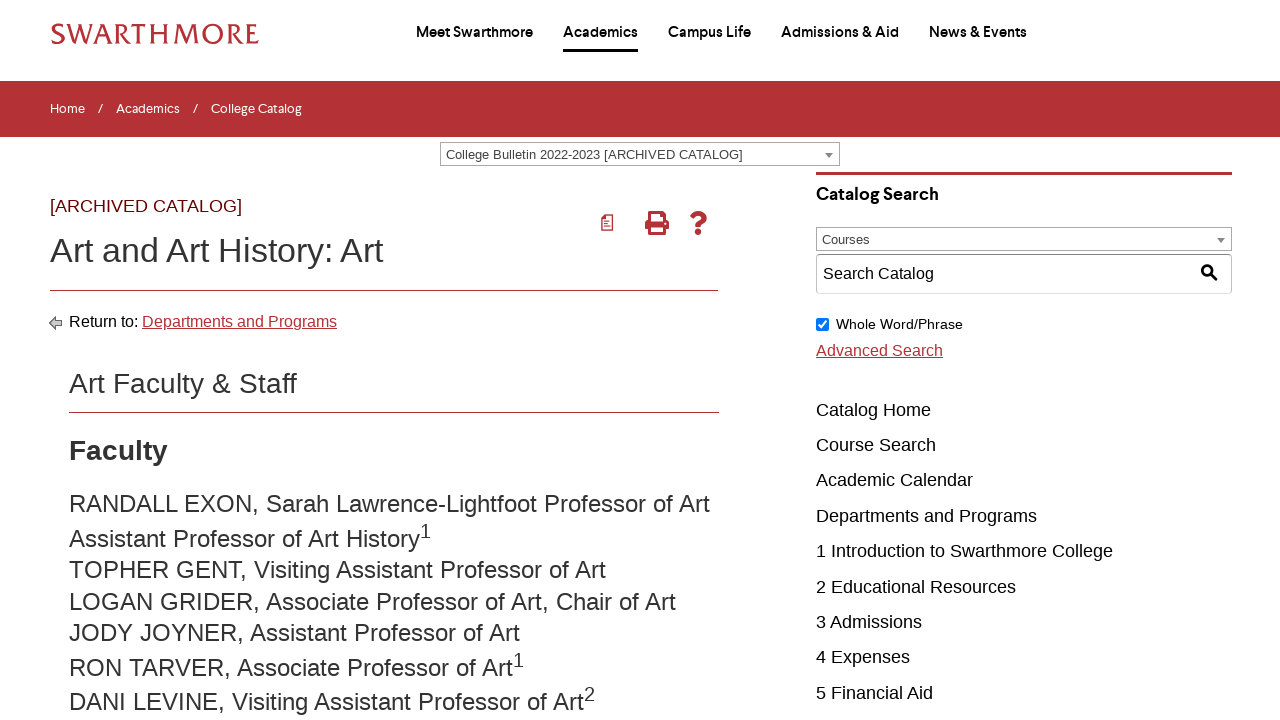